Tests JS Confirm popup by clicking the confirm button, accepting it, and verifying the result message shows OK was clicked

Starting URL: https://the-internet.herokuapp.com/javascript_alerts

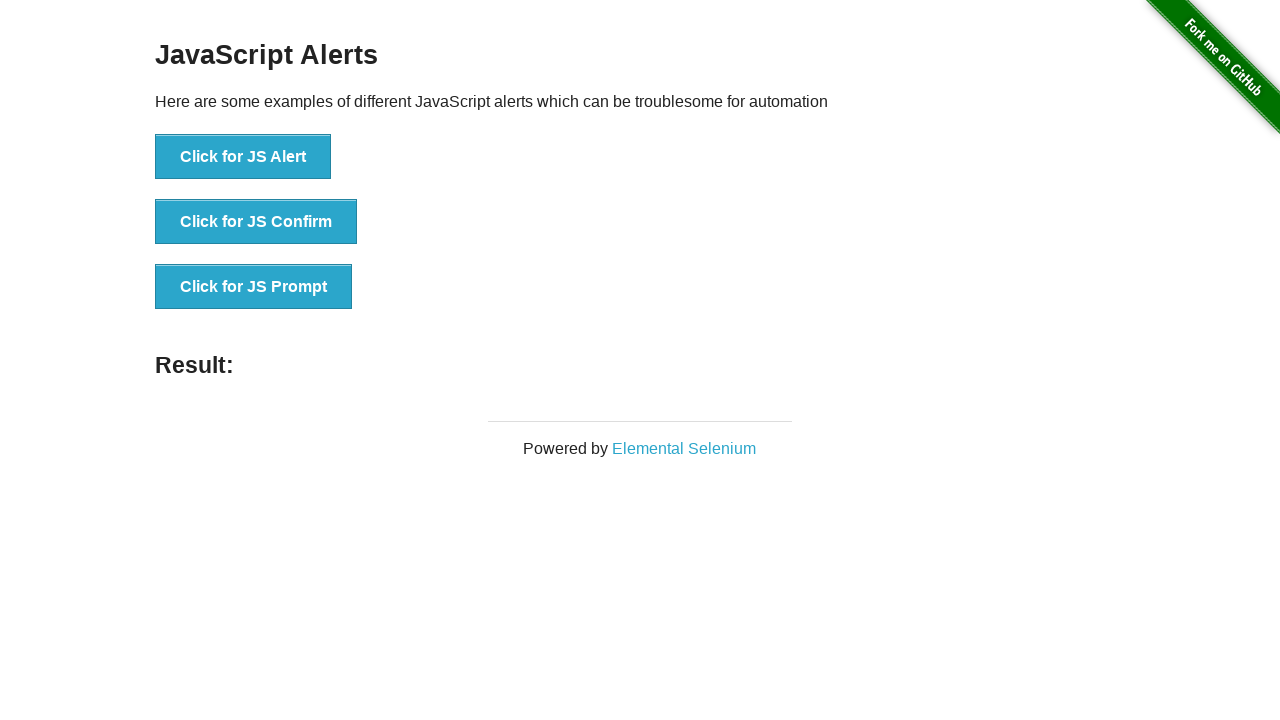

Set up dialog handler to accept confirm popup
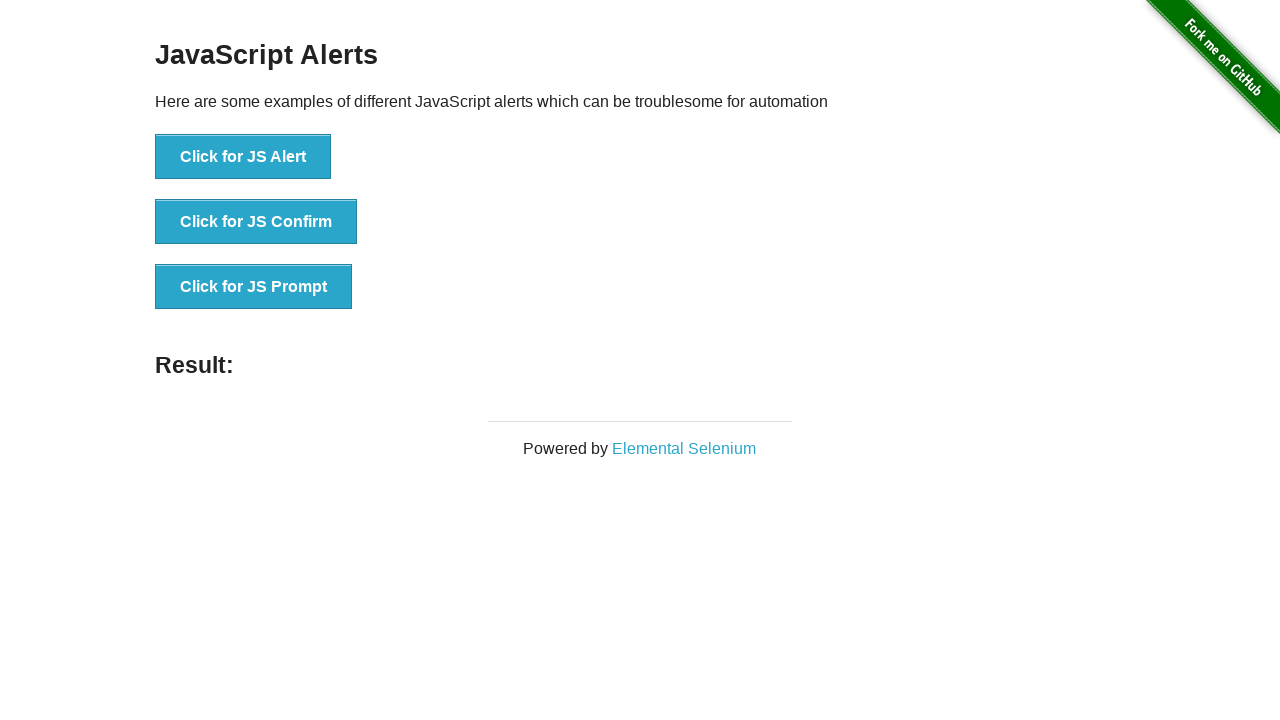

Clicked the JS Confirm button to trigger popup at (256, 222) on button[onclick*='jsConfirm']
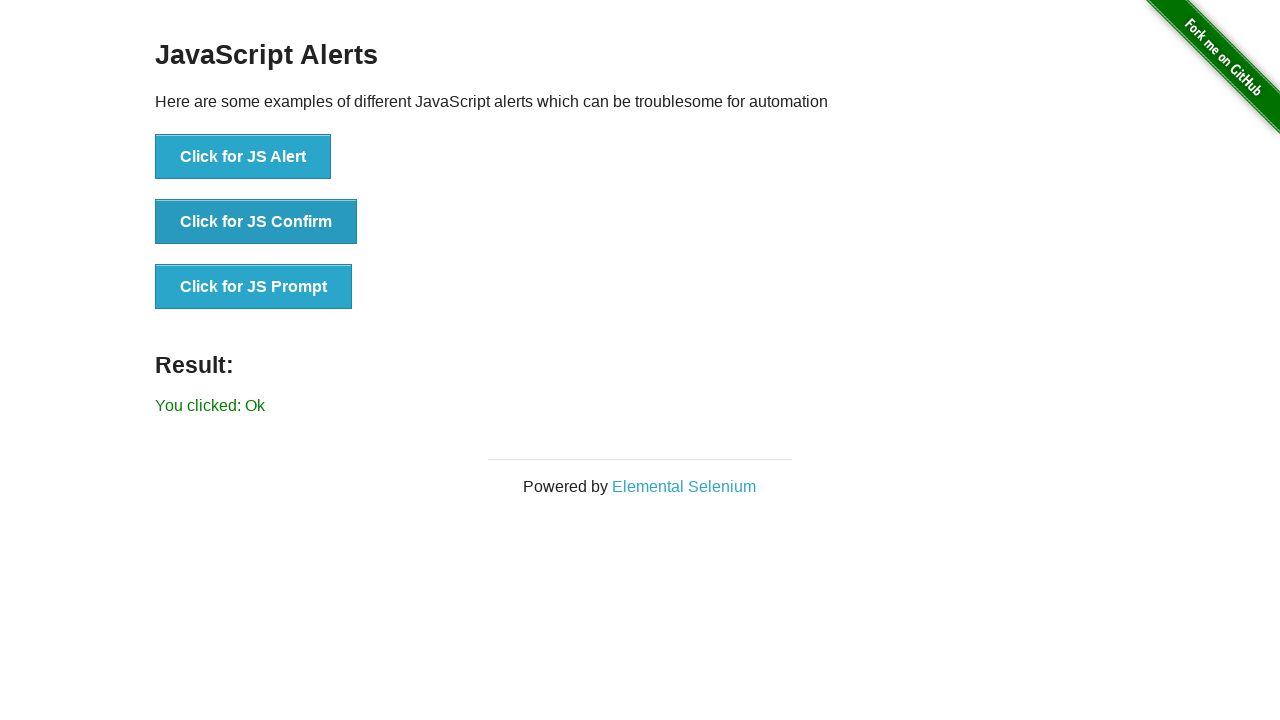

Result message element loaded after accepting confirm popup
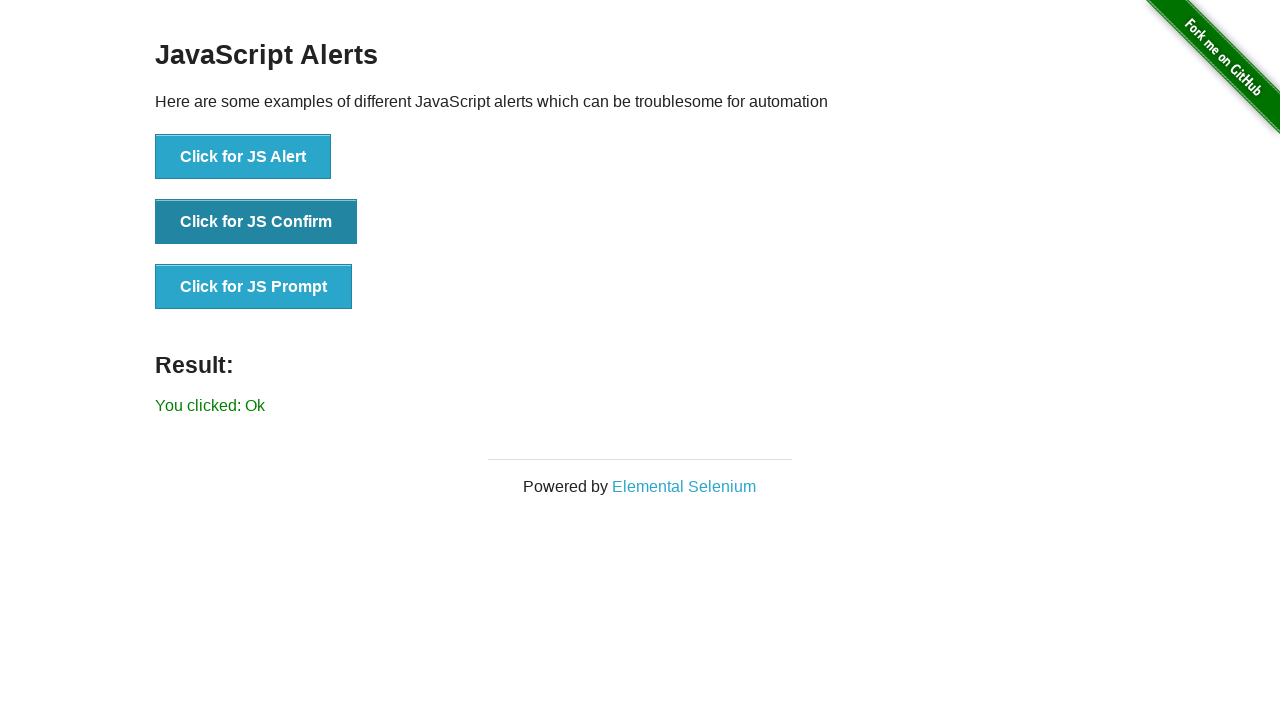

Verified result message: You clicked: Ok
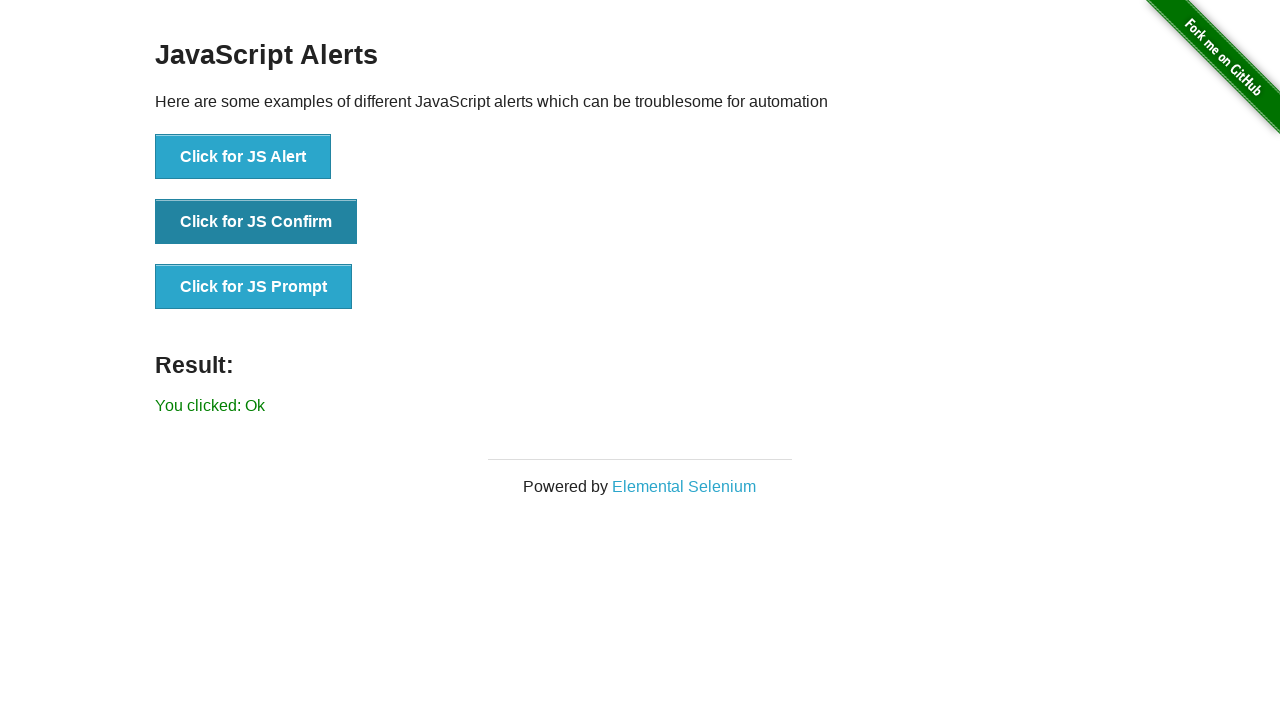

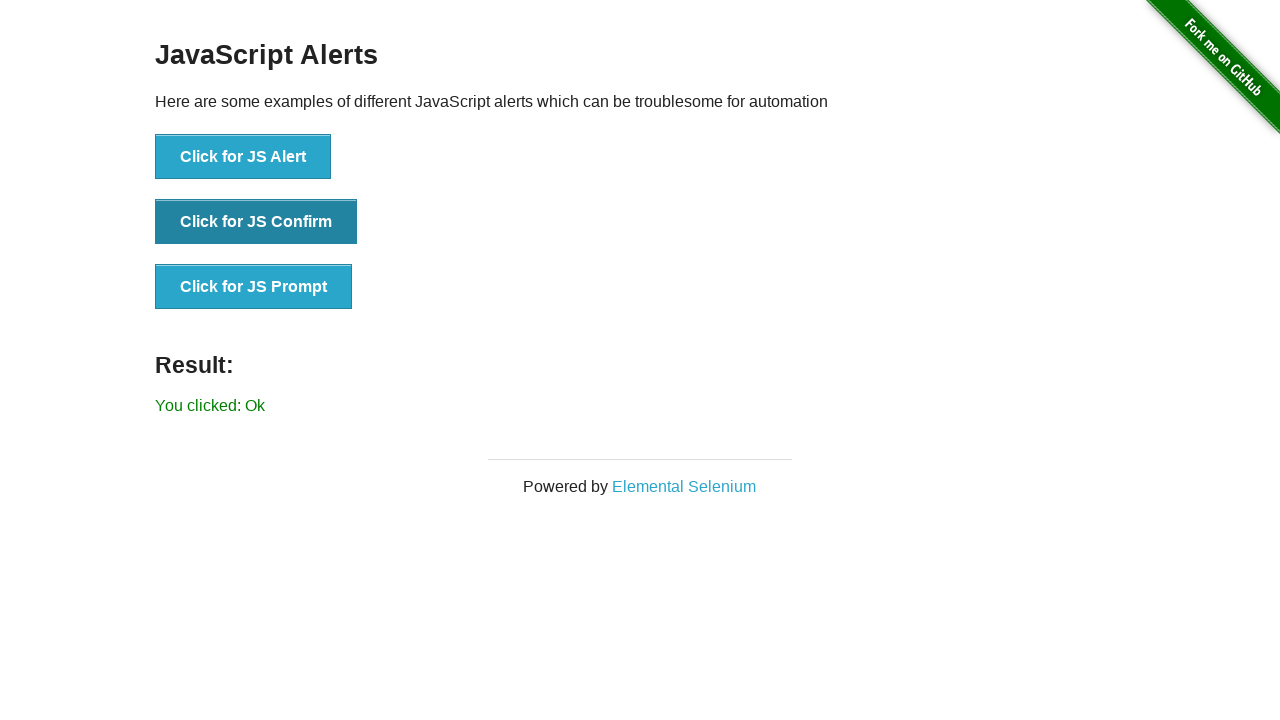